Simple browser test that navigates to OrangeHRM demo site homepage

Starting URL: https://opensource-demo.orangehrmlive.com/

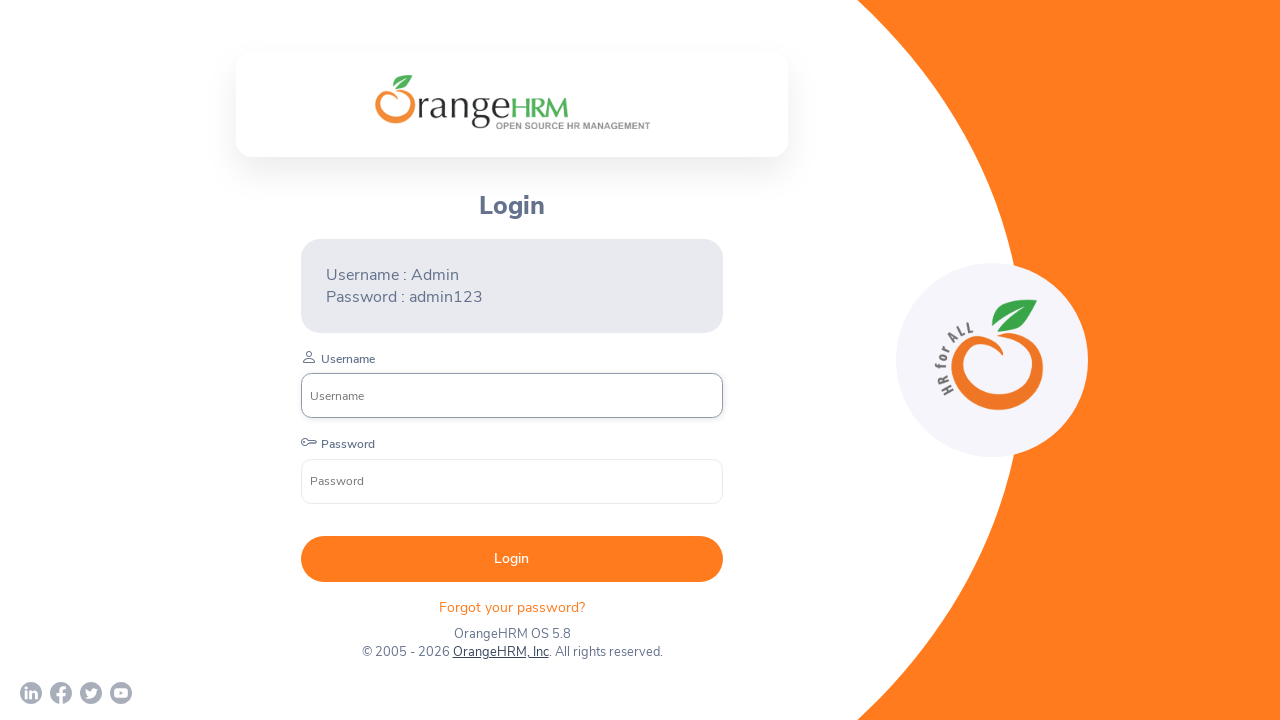

Waited for OrangeHRM homepage to load (domcontentloaded)
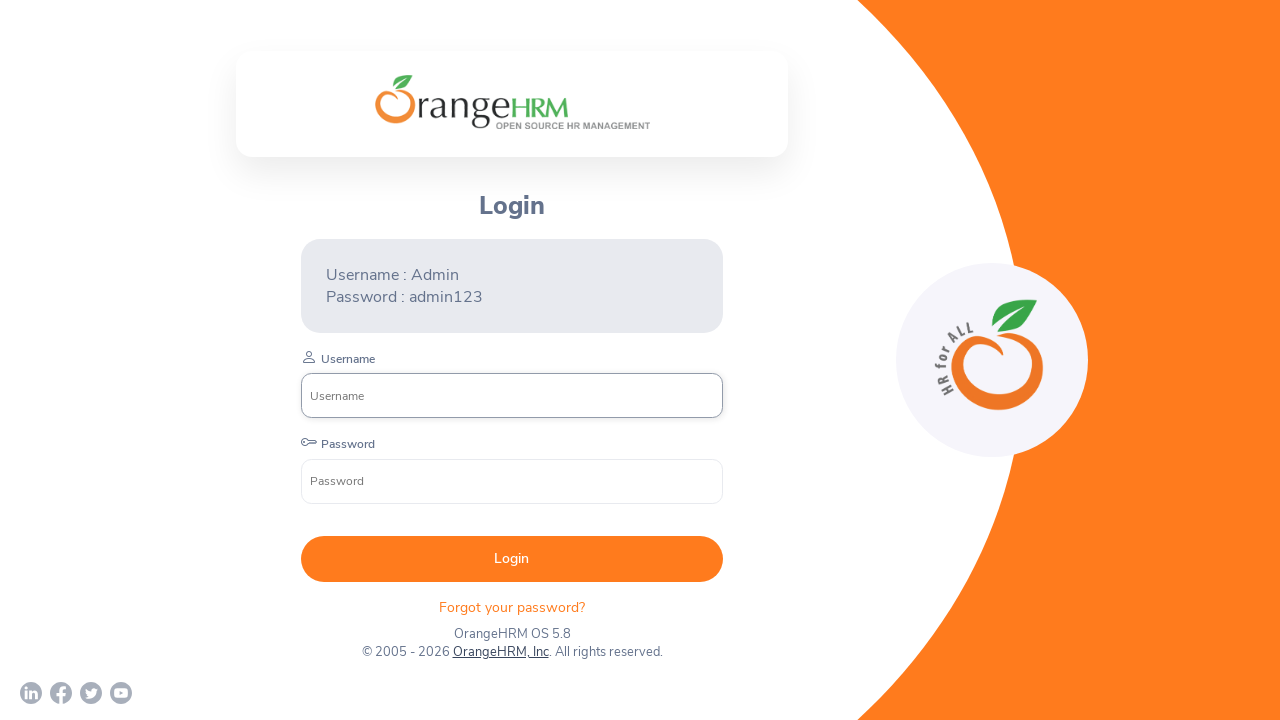

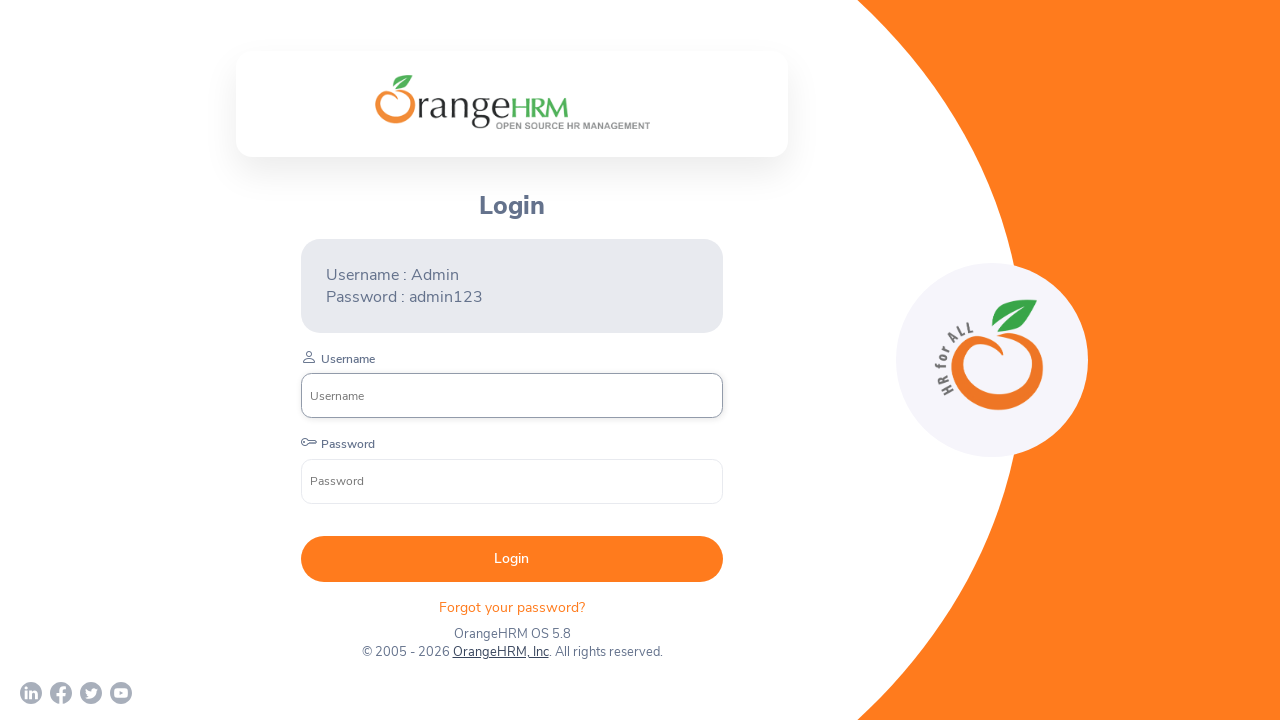